Tests viewing and deleting a customer from the customer list in bank manager interface

Starting URL: https://www.globalsqa.com/angularJs-protractor/BankingProject/#/login

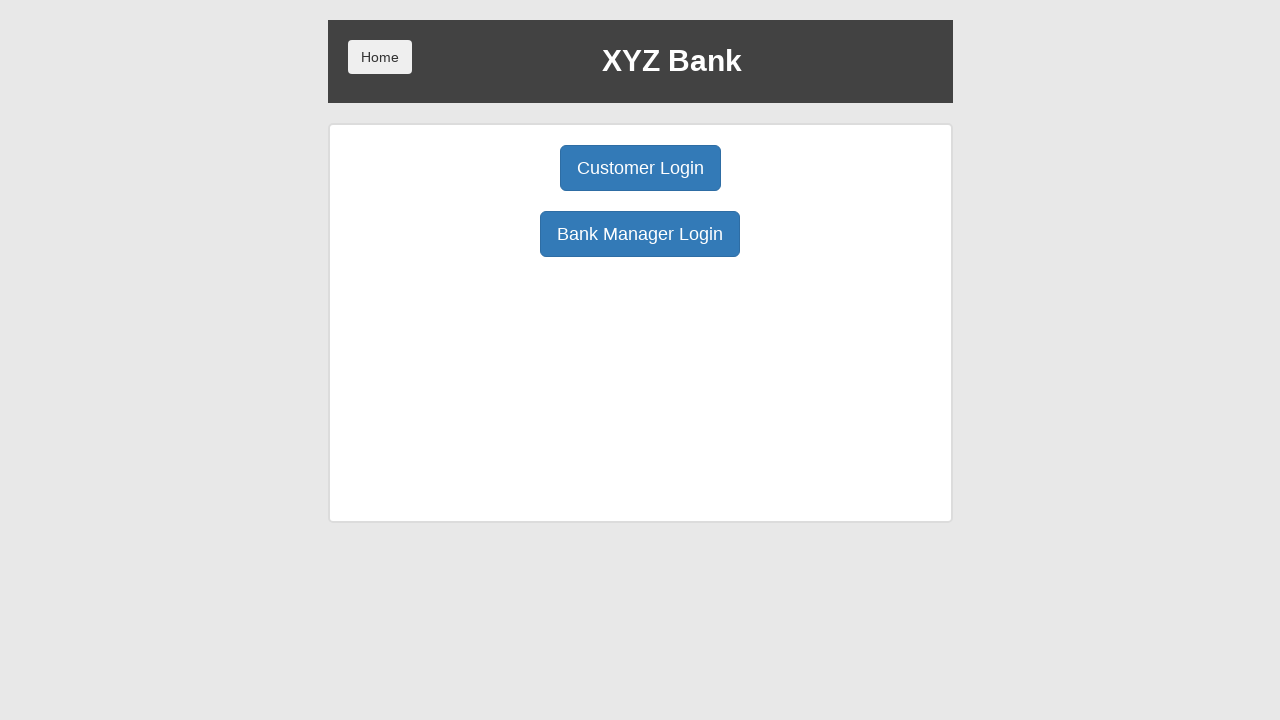

Clicked Bank Manager Login button at (640, 234) on body > div > div > div.ng-scope > div > div.borderM.box.padT20 > div:nth-child(3
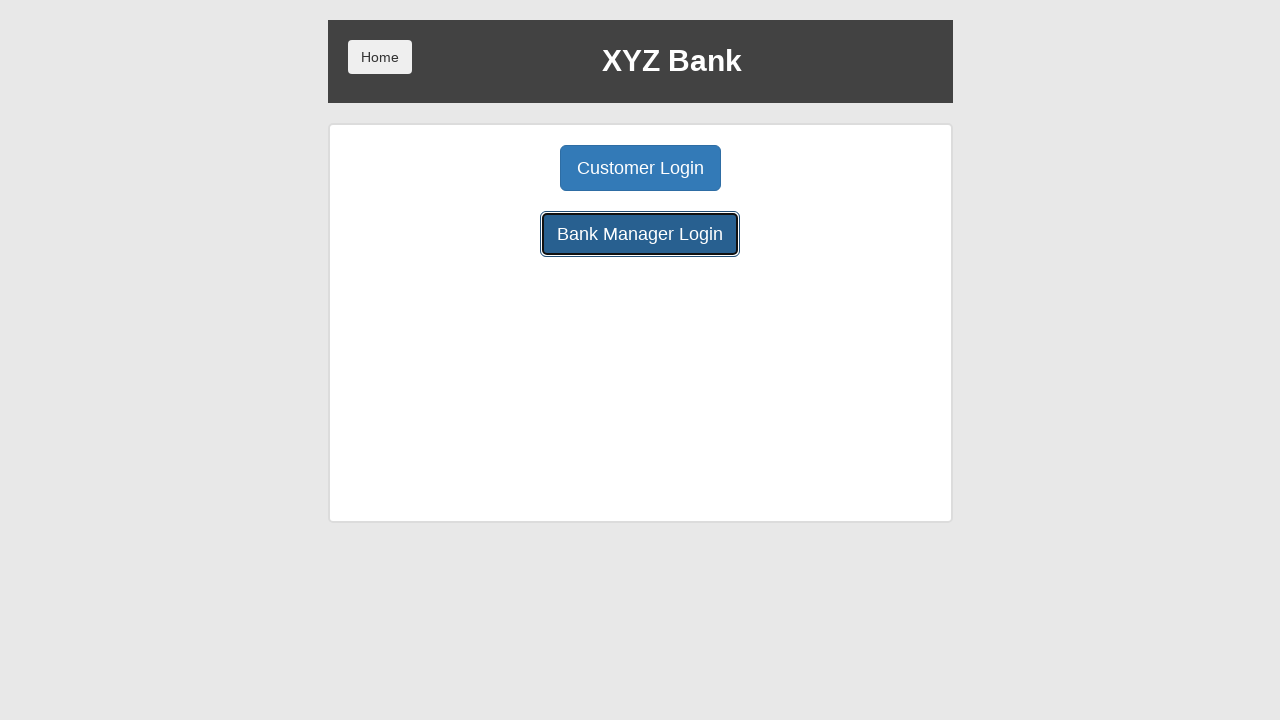

Waited for Customers button to be visible
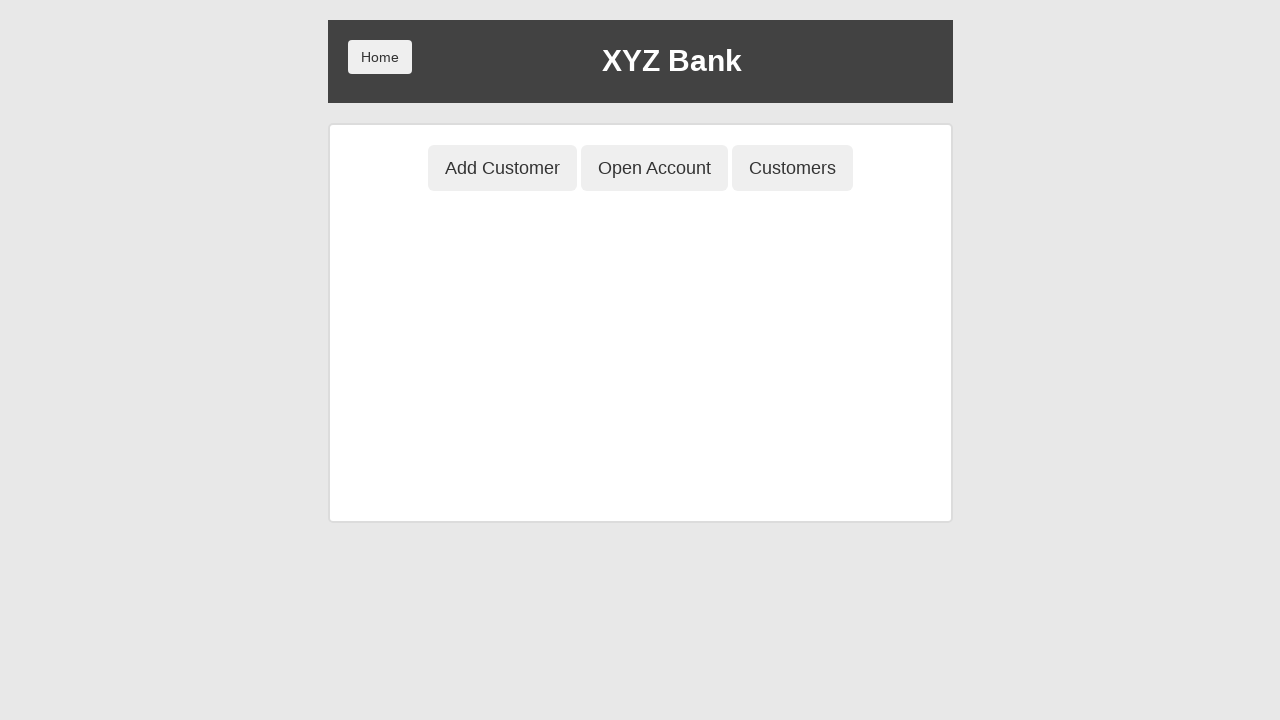

Clicked Customers button at (792, 168) on body > div > div > div.ng-scope > div > div.center > button:nth-child(3)
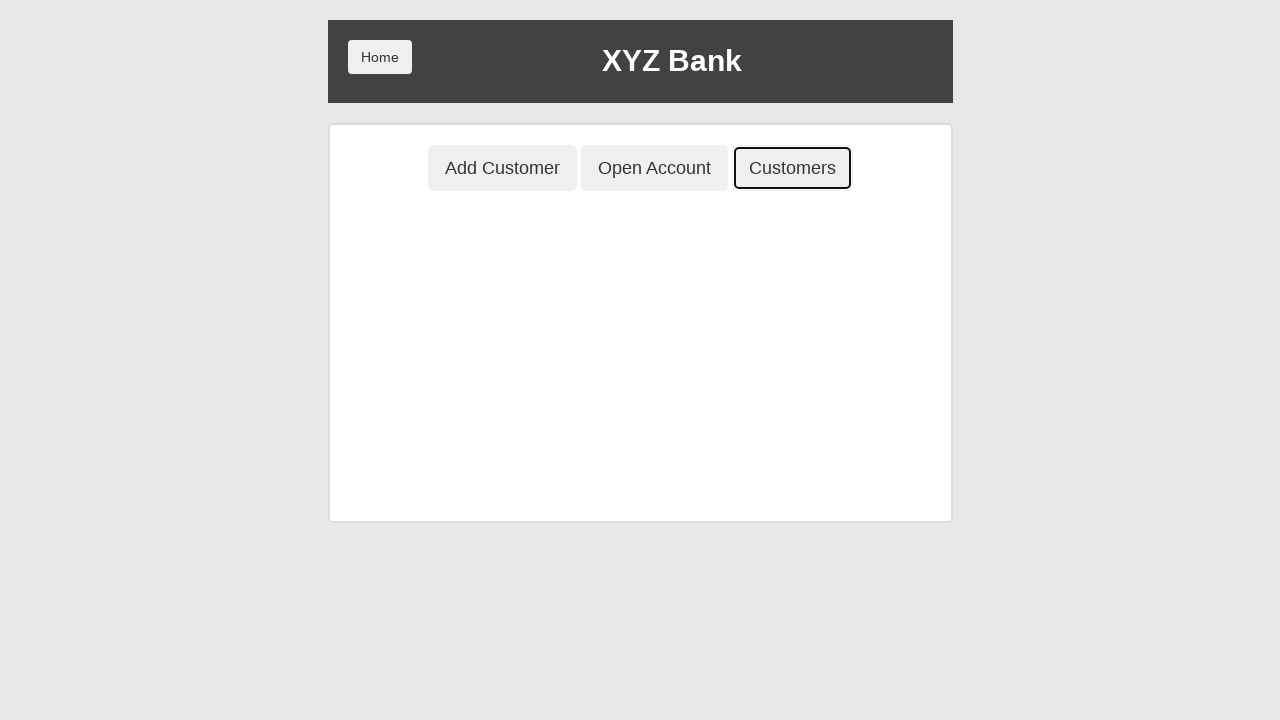

Waited for customer table and delete button to be visible
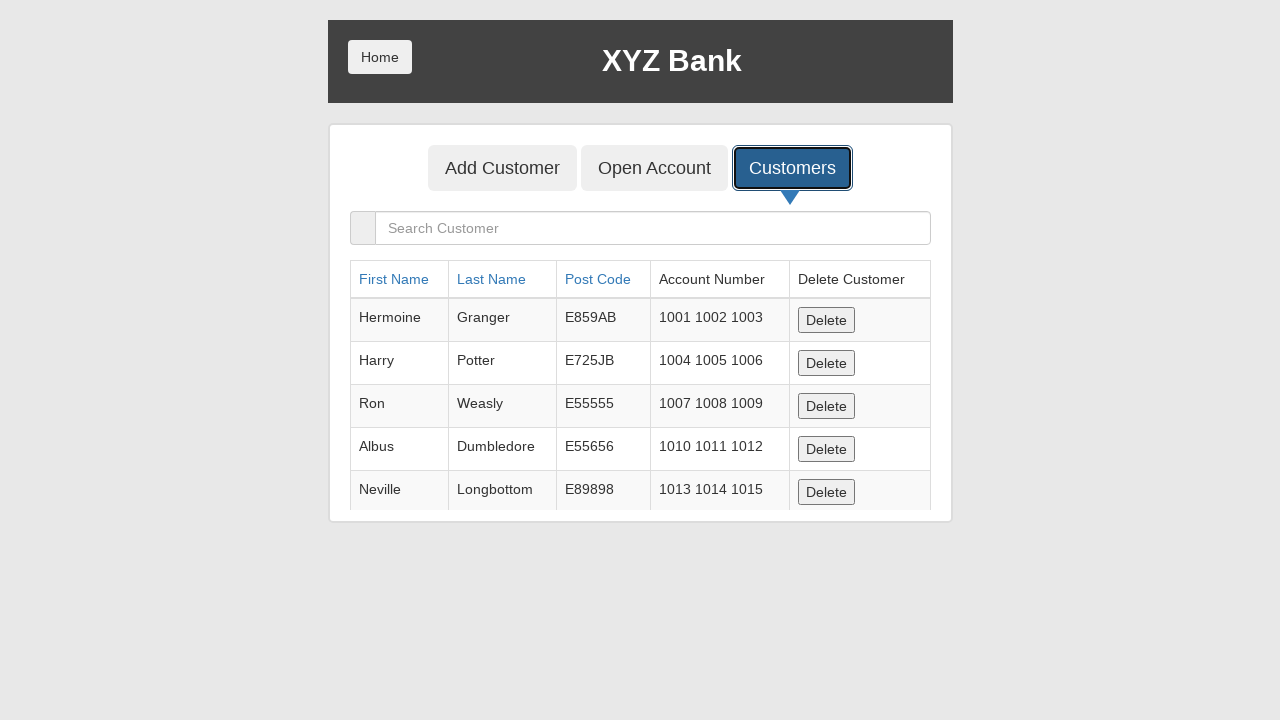

Clicked delete button for first customer at (826, 320) on body > div > div > div.ng-scope > div > div.ng-scope > div > div > table > tbody
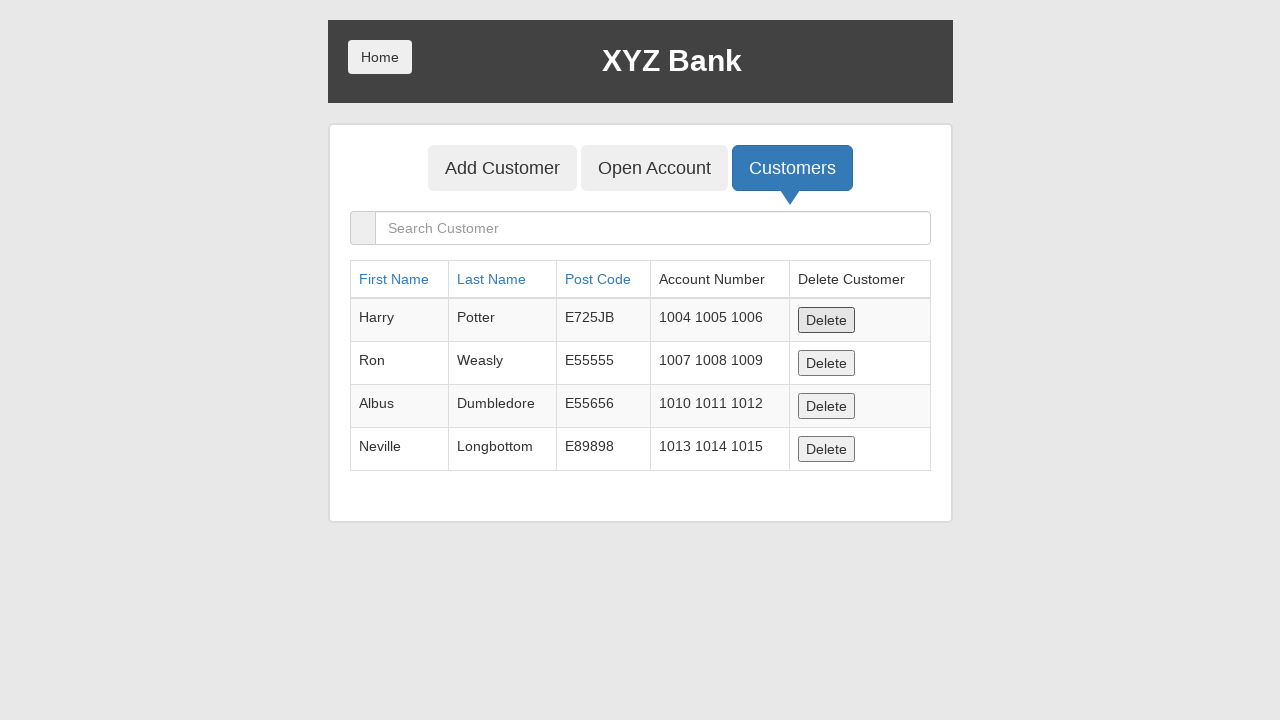

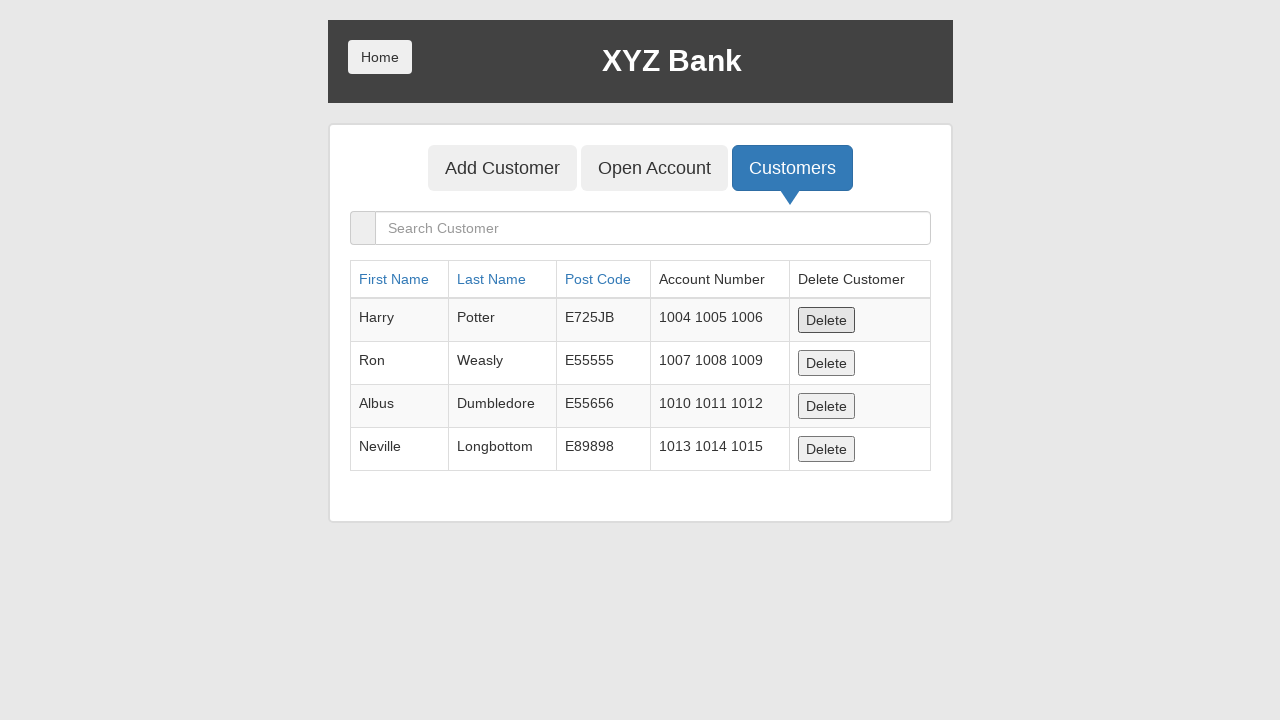